Tests injecting a todo item into local storage using JavaScript and then verifying it appears in the todo list

Starting URL: https://eviltester.github.io/simpletodolist/todolists.html

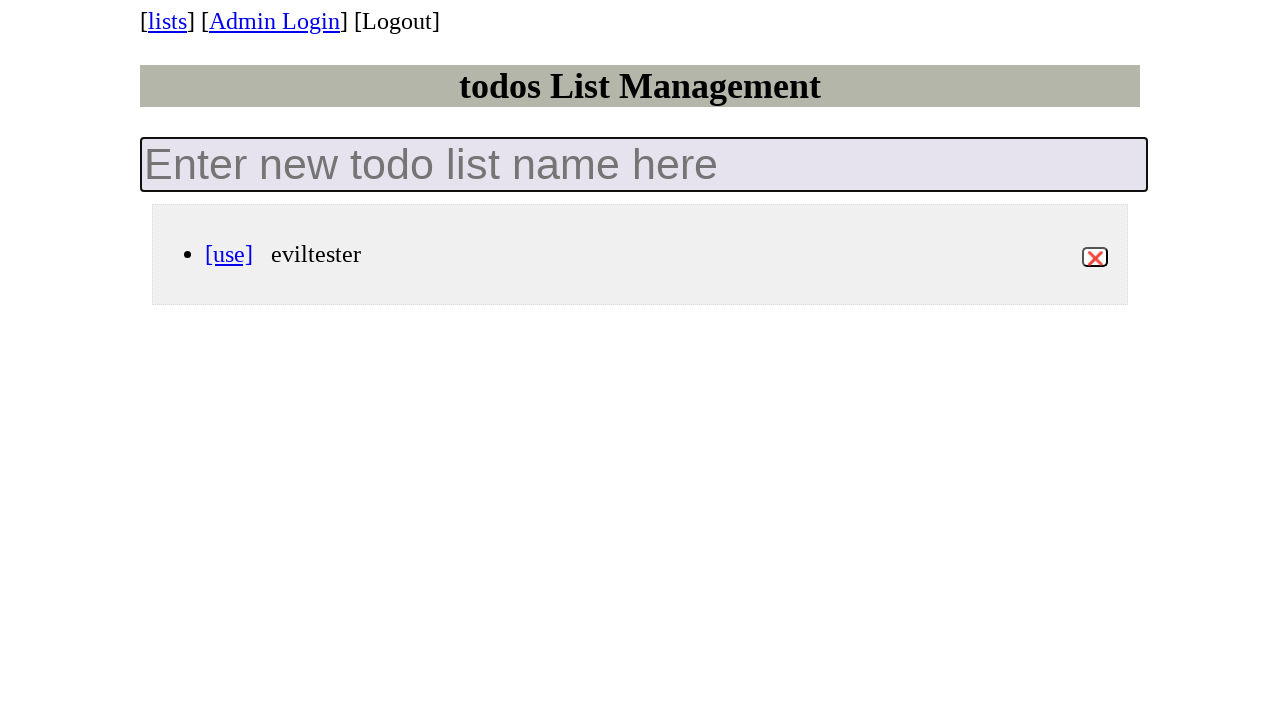

Retrieved existing todos from local storage using JavaScript
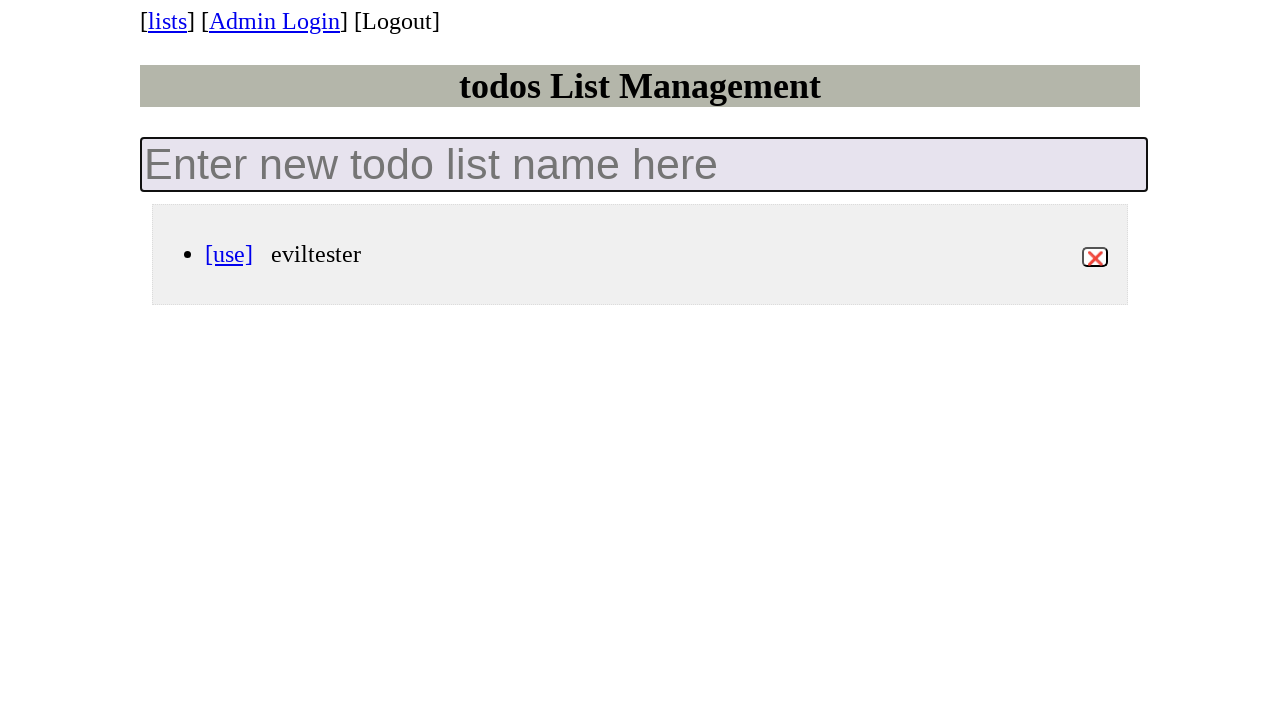

Created new todo item object with title 'my newest todo'
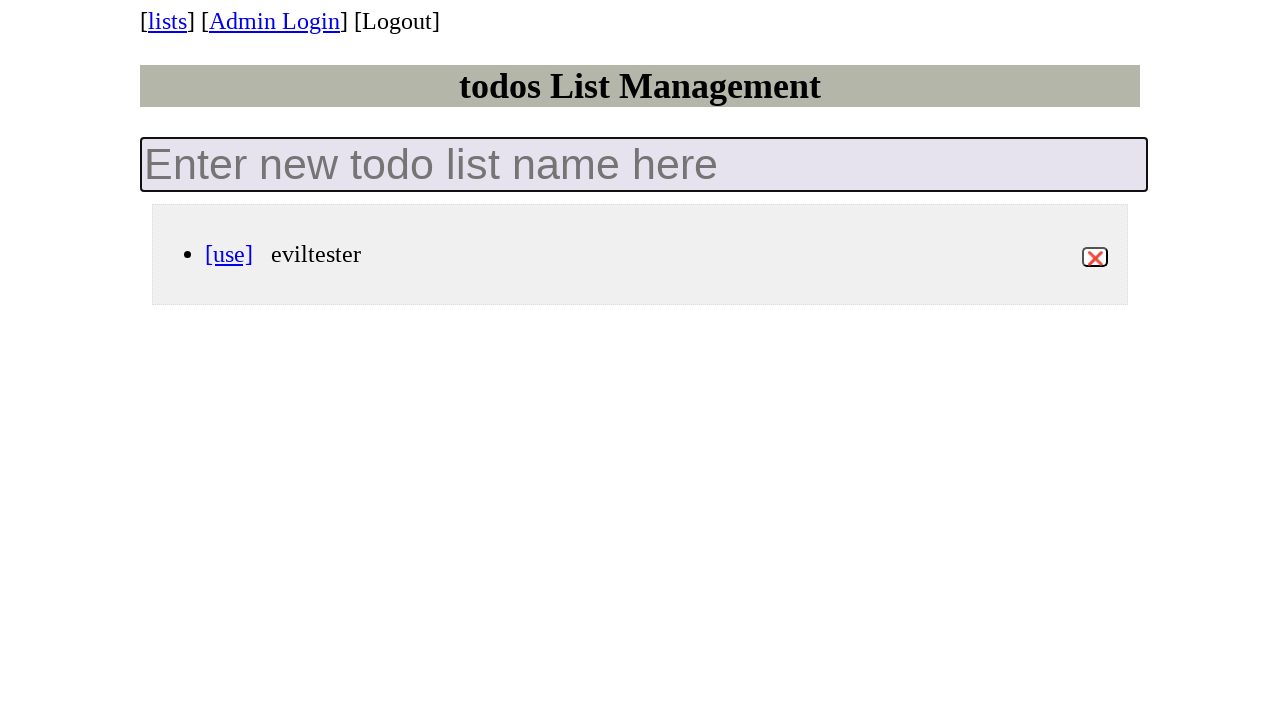

Appended new todo item to existing todos list
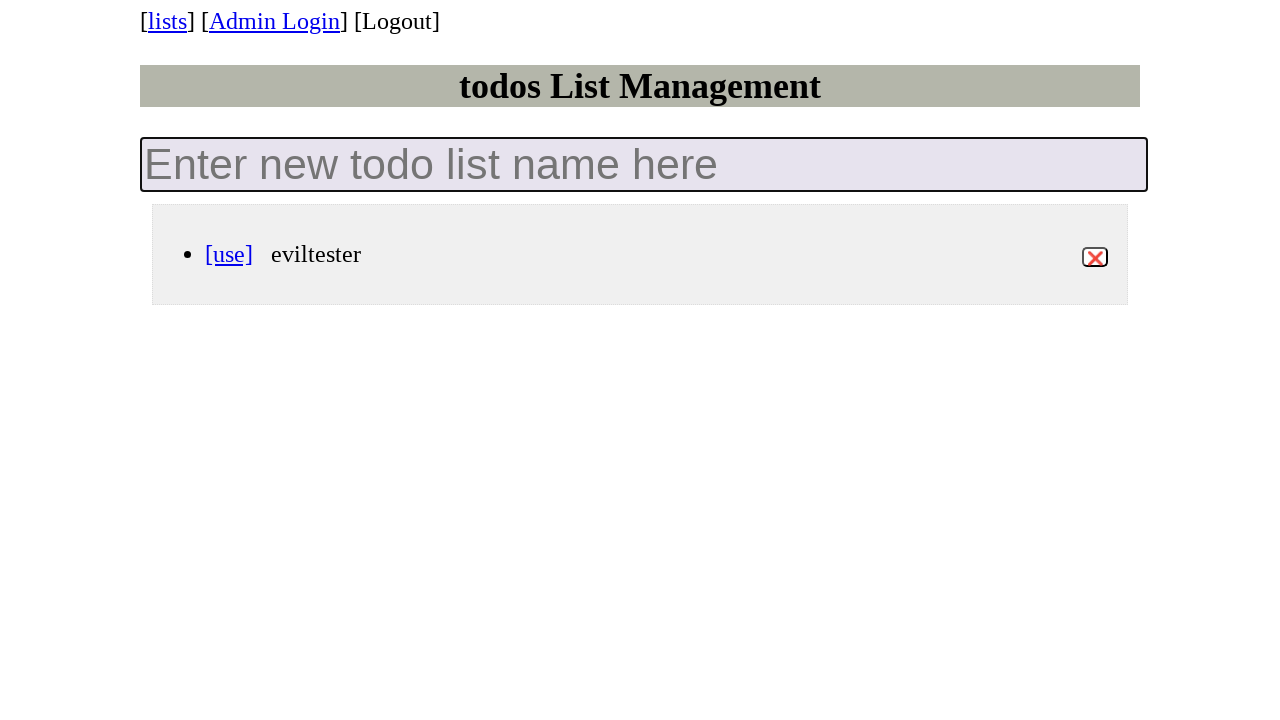

Injected updated todo list back into local storage
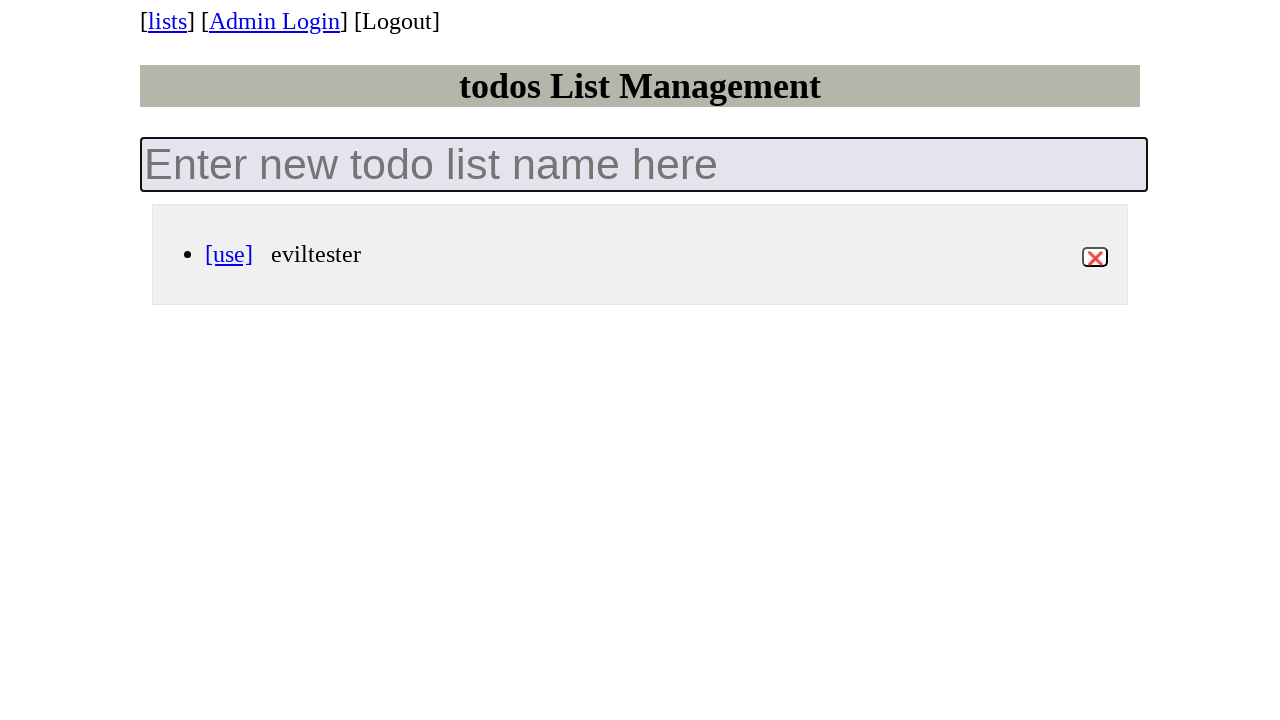

Navigated to todo list page to verify injected item
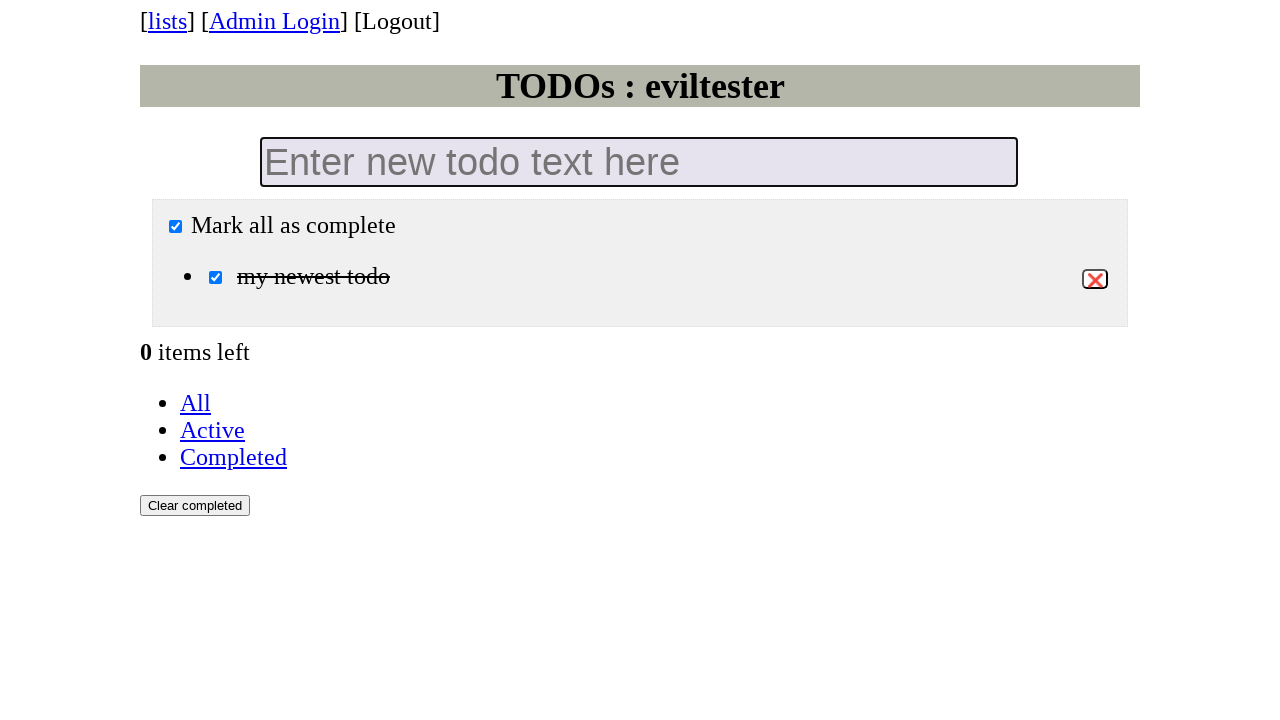

Waited for todo list items to be visible
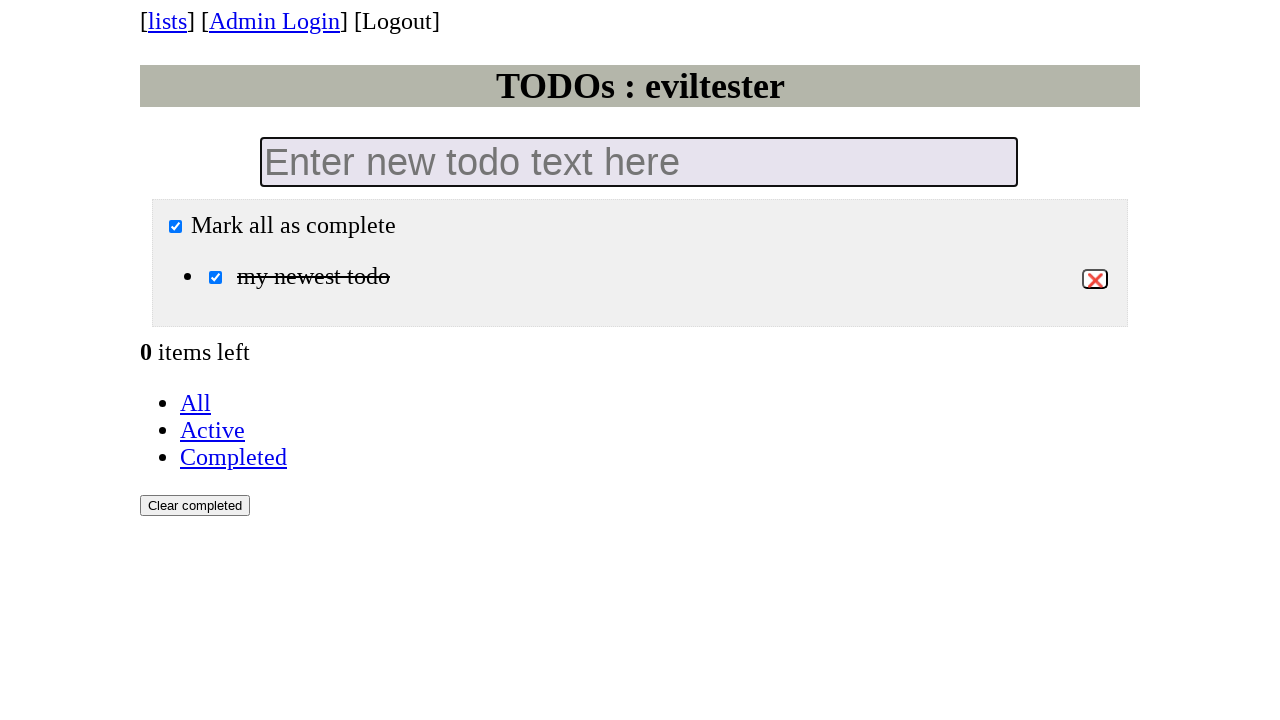

Retrieved all todo list items from the DOM
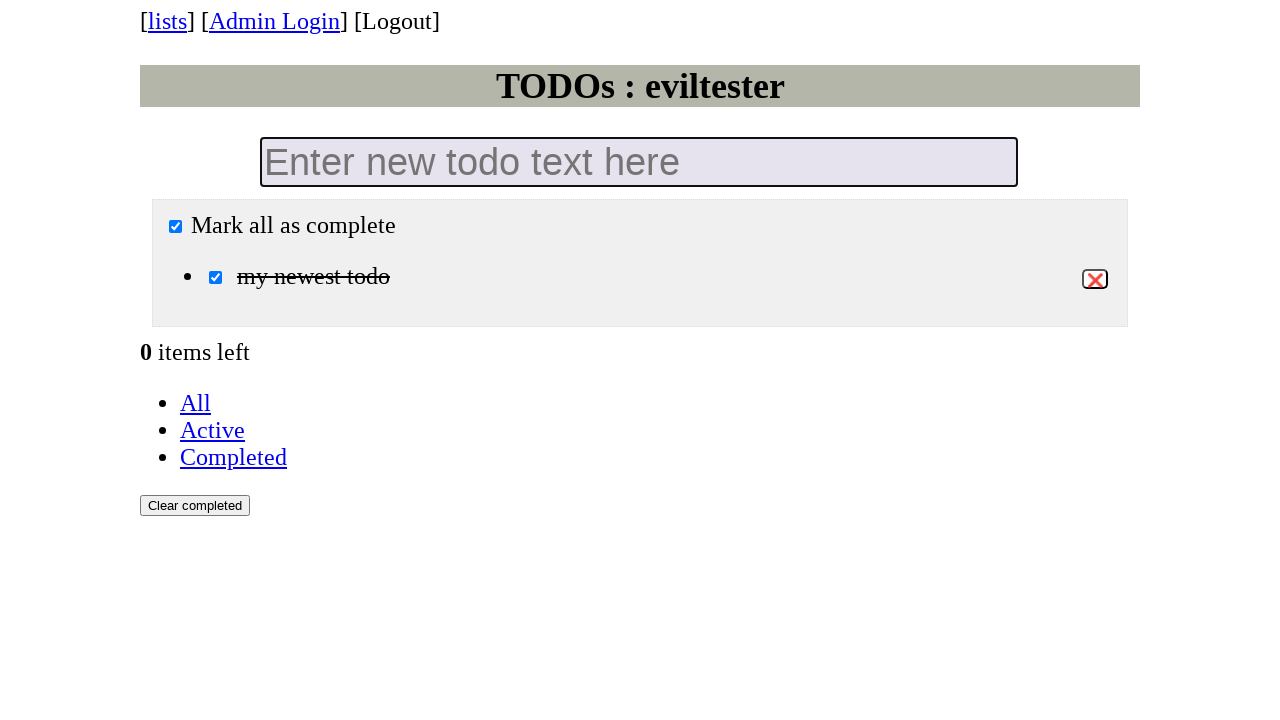

Verified that exactly 1 todo item is displayed in the list
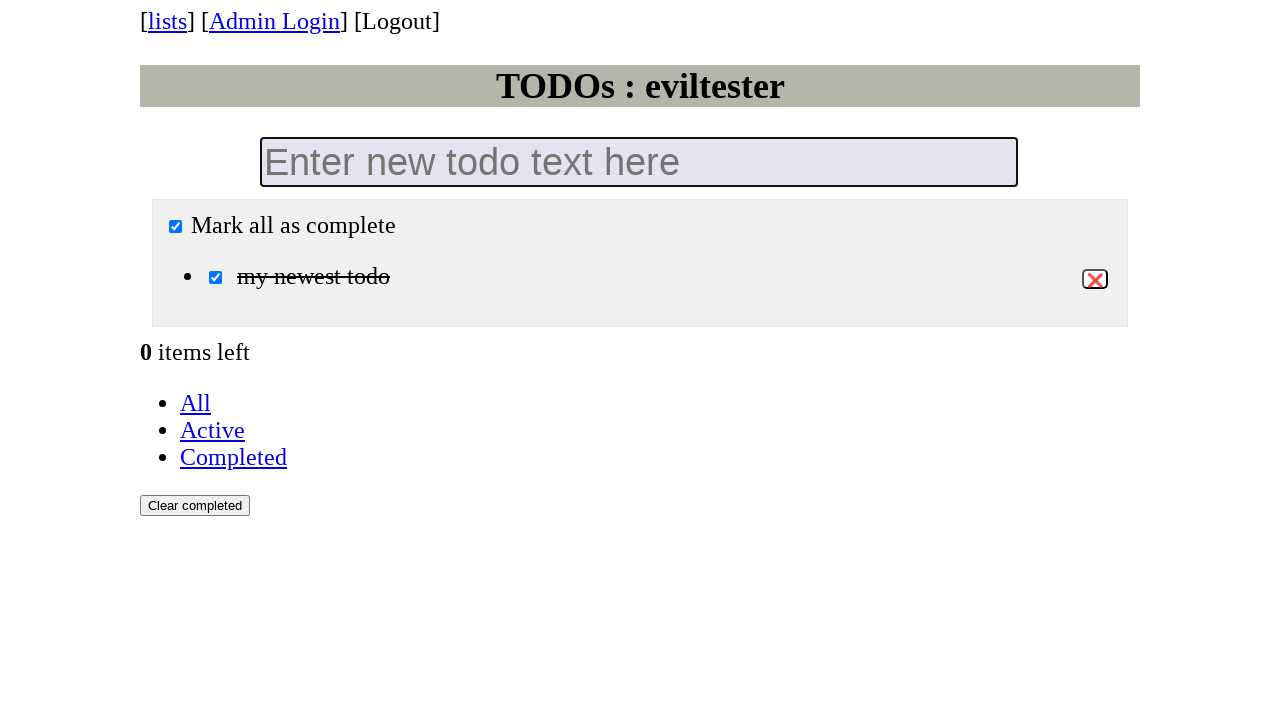

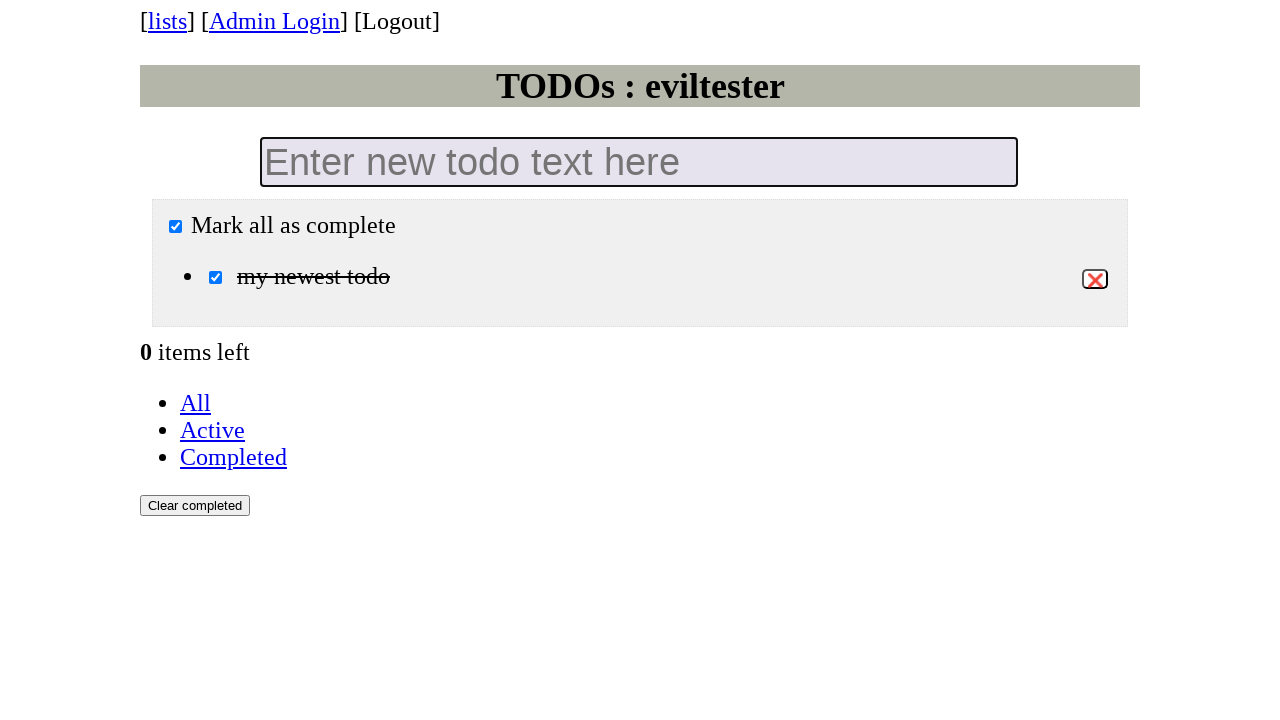